Clicks the forgot password link and verifies navigation to the password recovery page

Starting URL: https://wavingtest.github.io/system-healing-test/

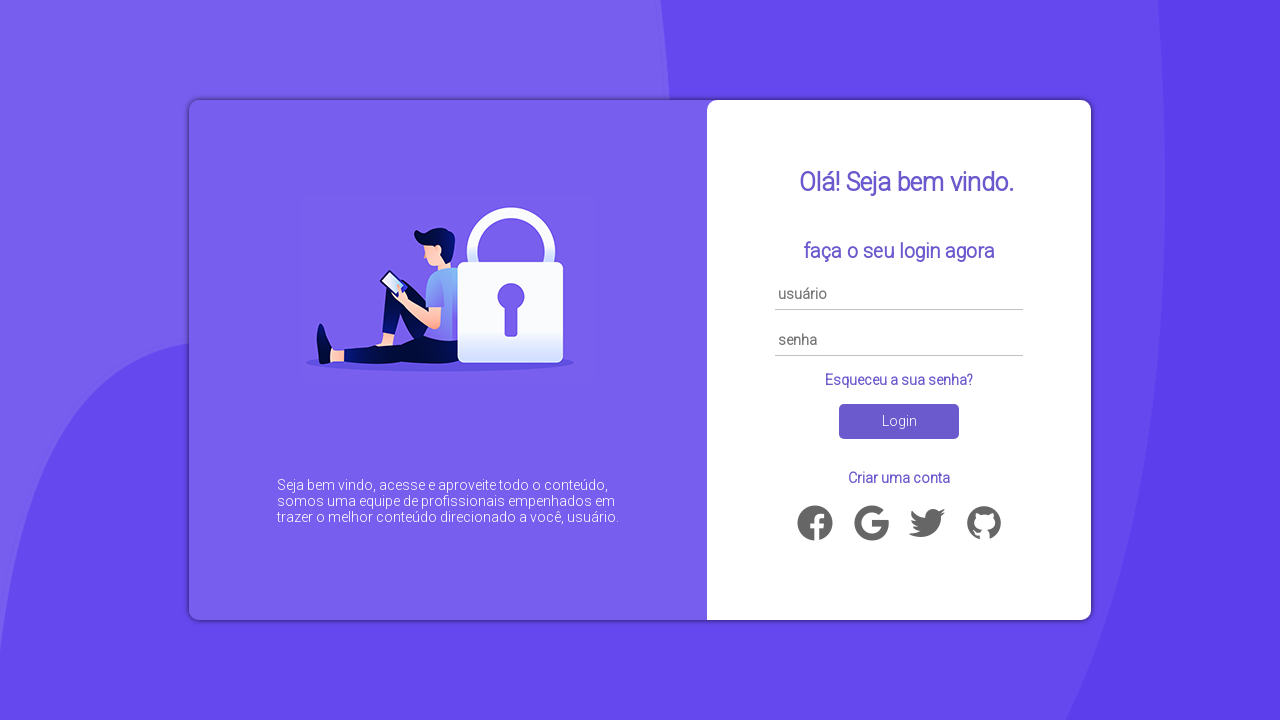

Navigated to the starting URL
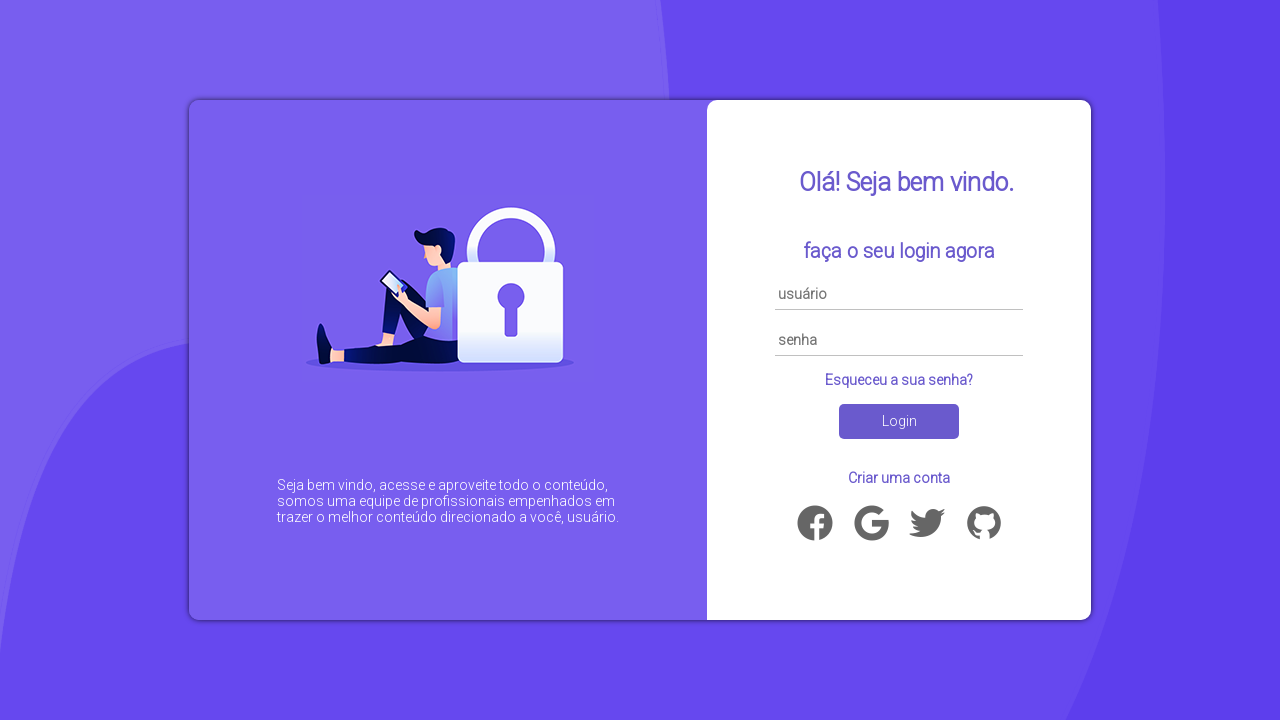

Clicked the forgot password link at (899, 380) on a[href*='password.html']
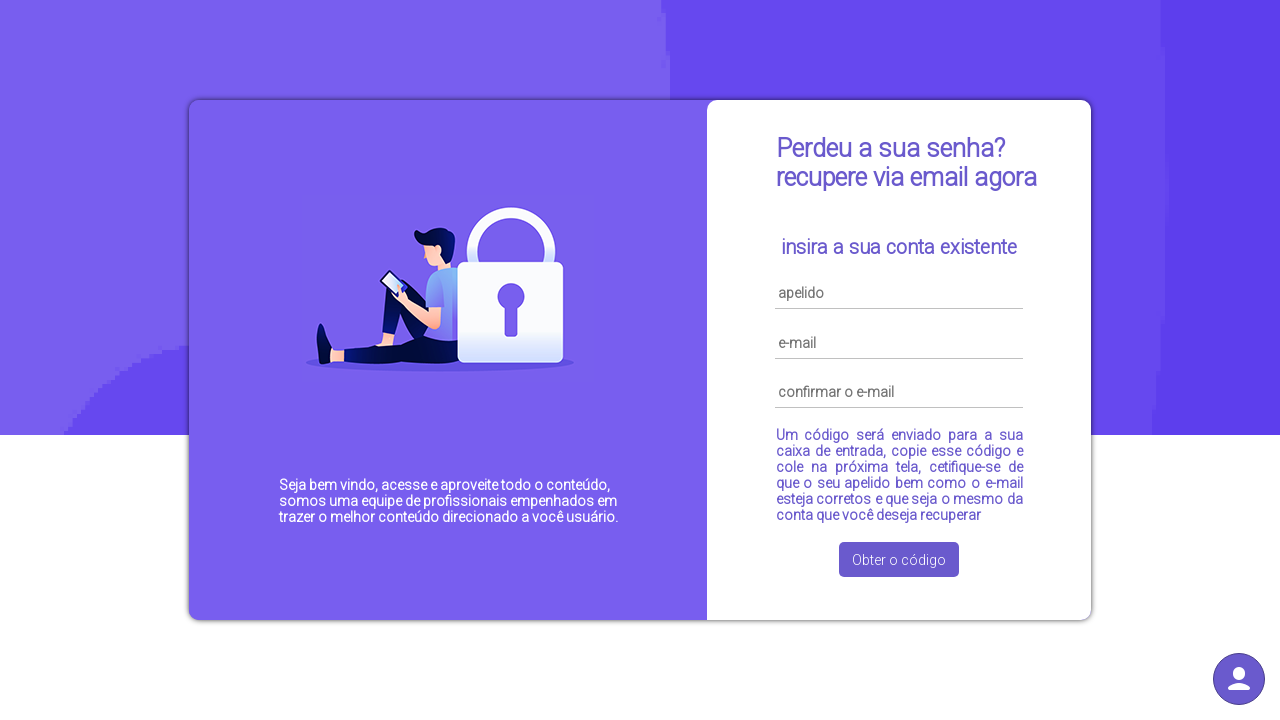

Waited for navigation to password recovery page
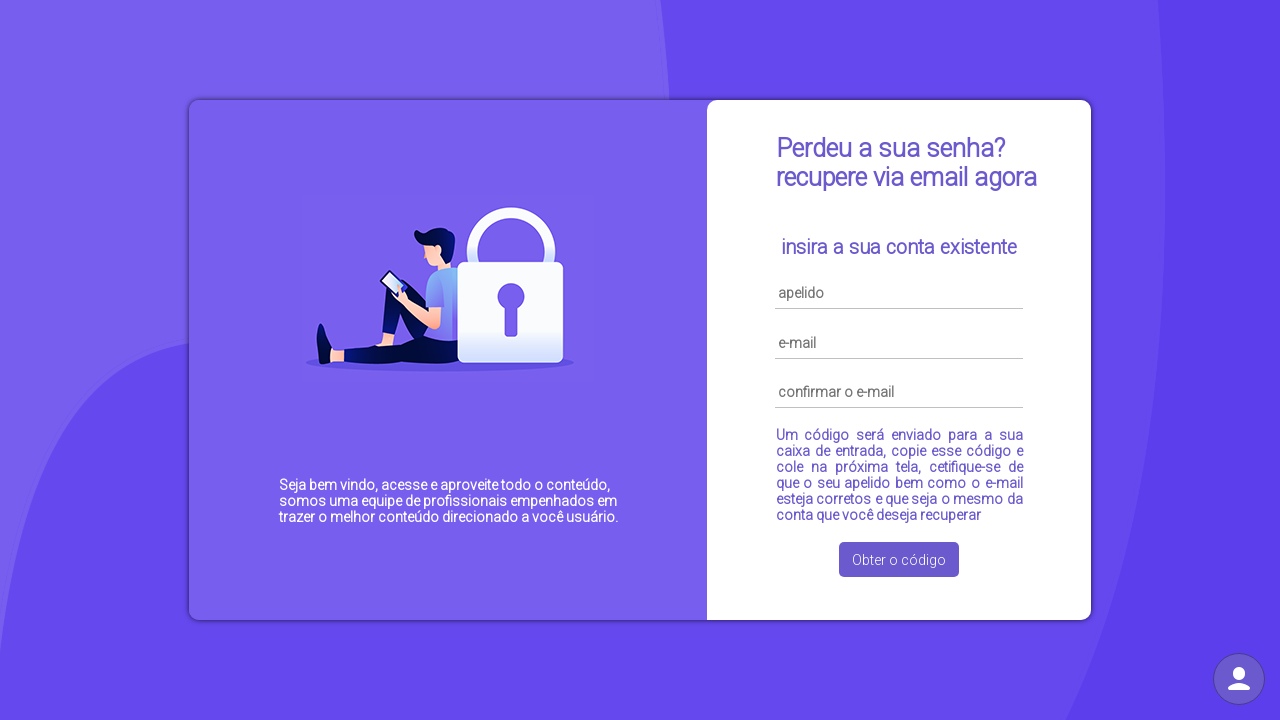

Verified that URL contains 'password.html'
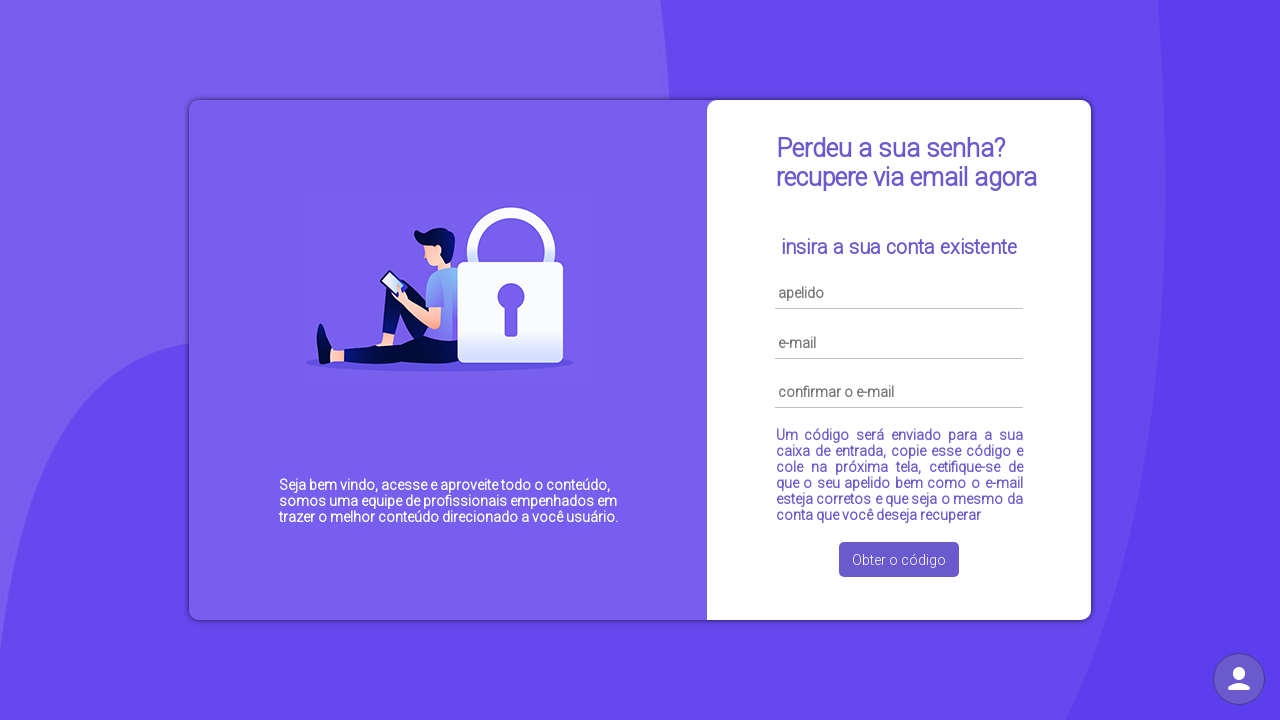

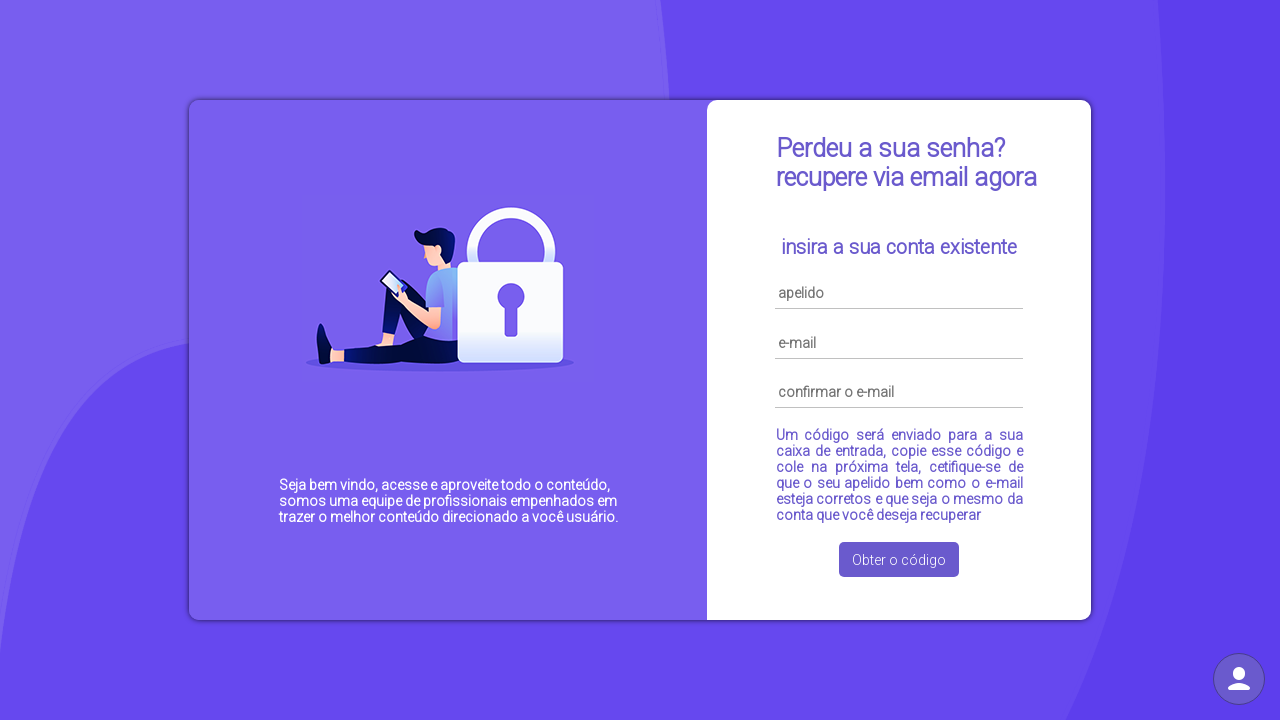